Tests iframe handling by navigating to a frames demo page, accessing a nested frame, and checking a checkbox element within the child frame

Starting URL: https://ui.vision/demo/webtest/frames/

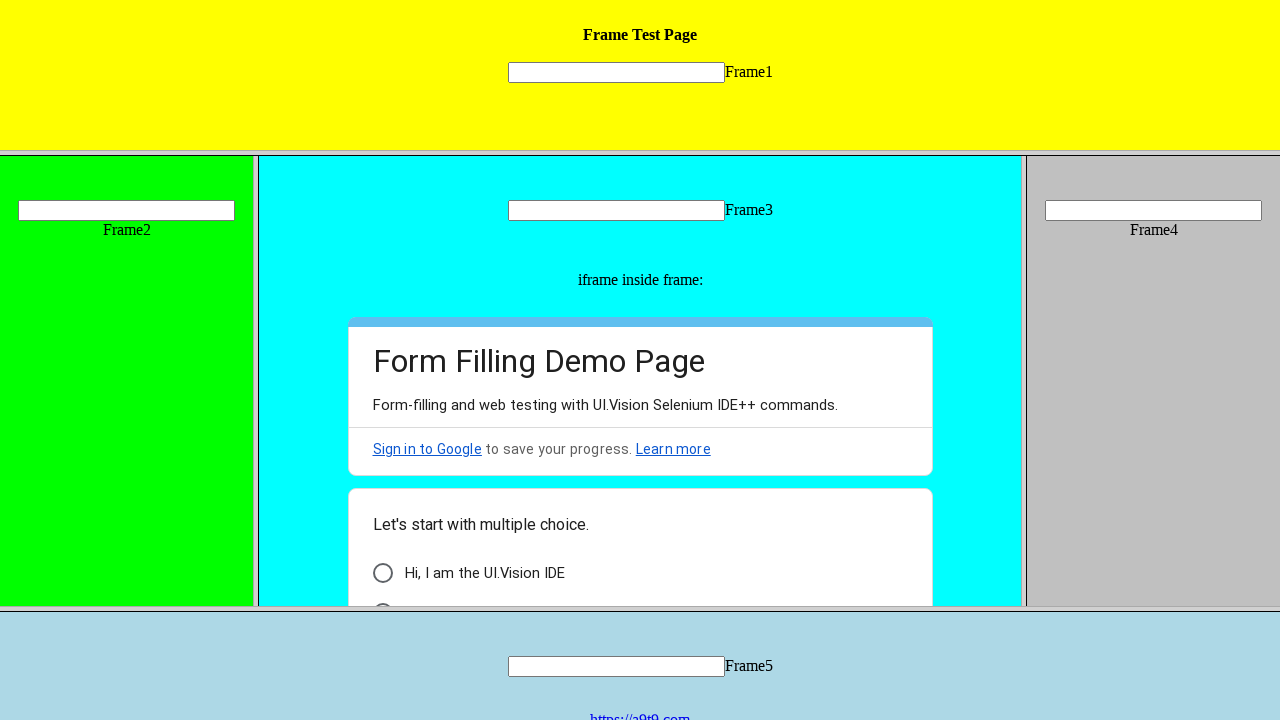

Accessed frame_3 by URL
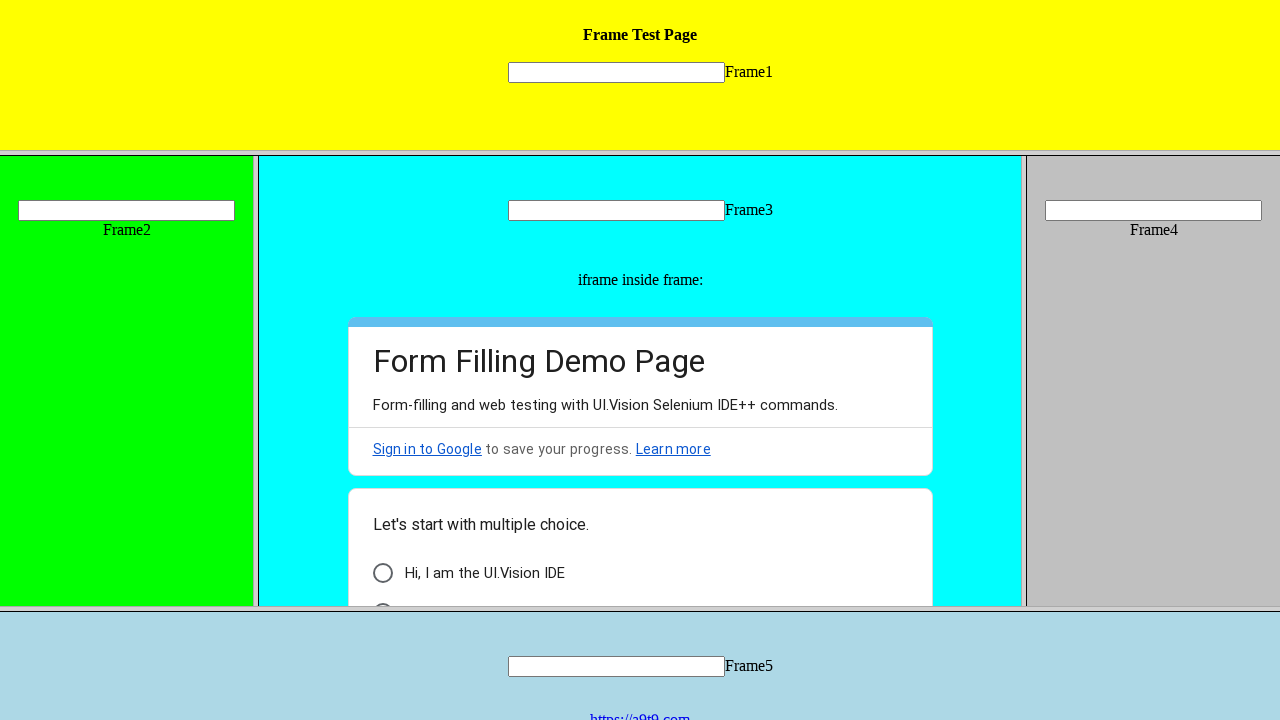

Retrieved child frames of frame_3
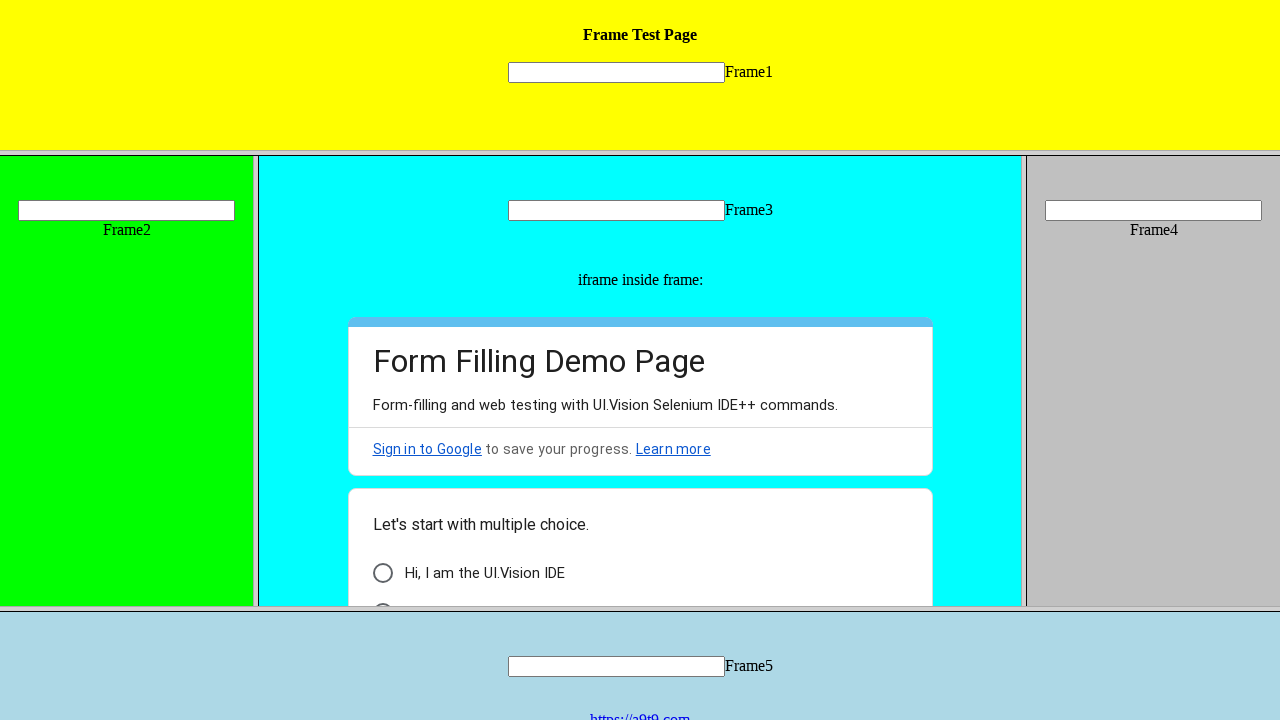

Checked the checkbox element #i6 in the first child frame at (382, 573) on #i6
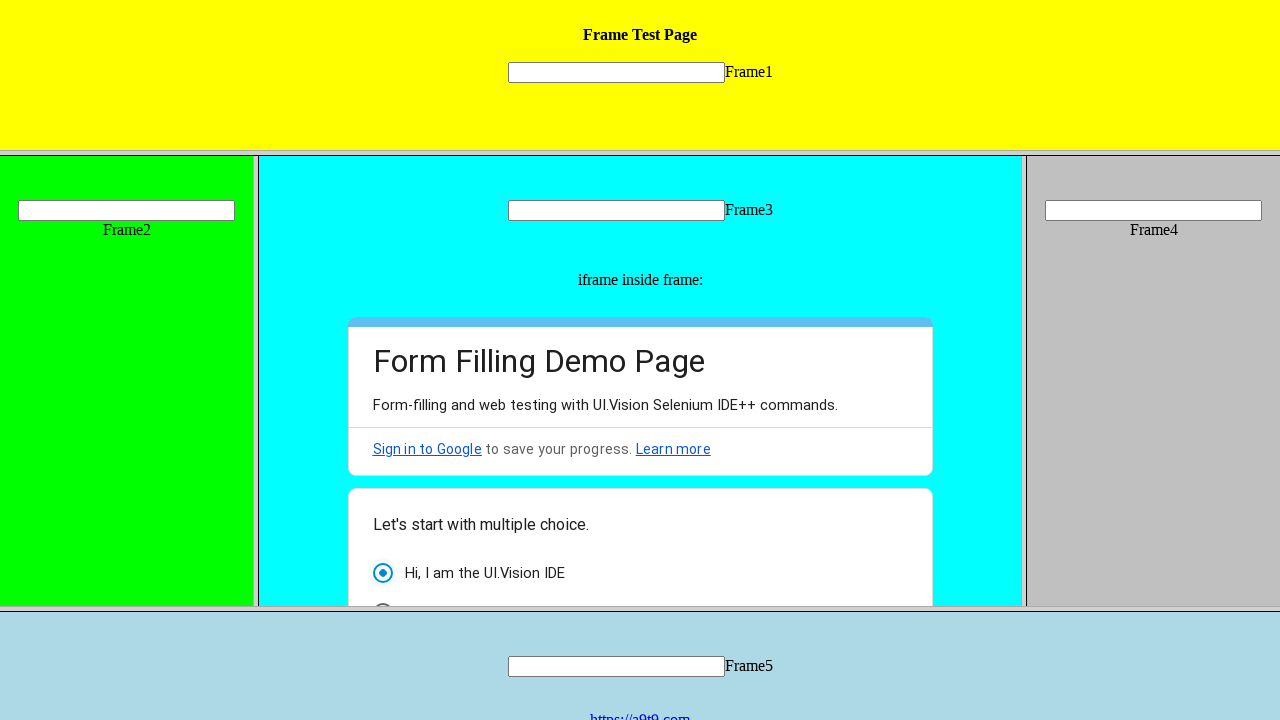

Waited 2 seconds for the action to be visible
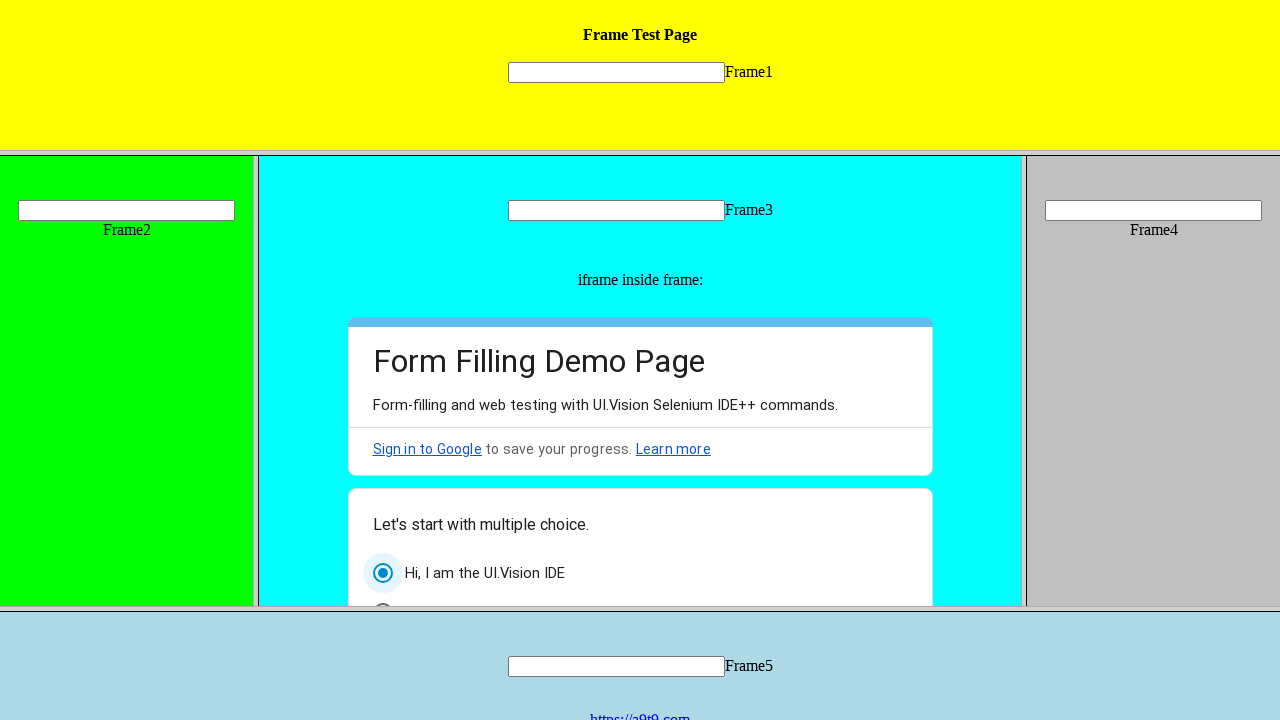

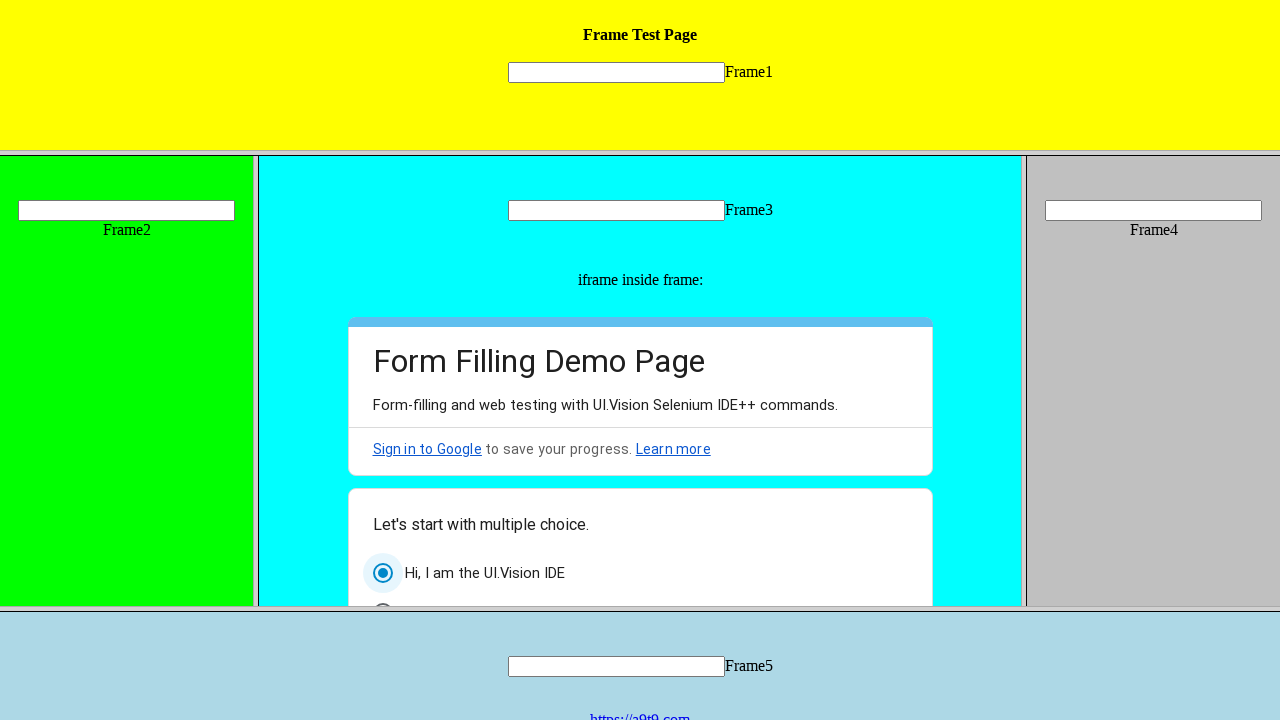